Tests the search functionality on python.org by entering "pycon" in the search field and submitting the search

Starting URL: http://www.python.org

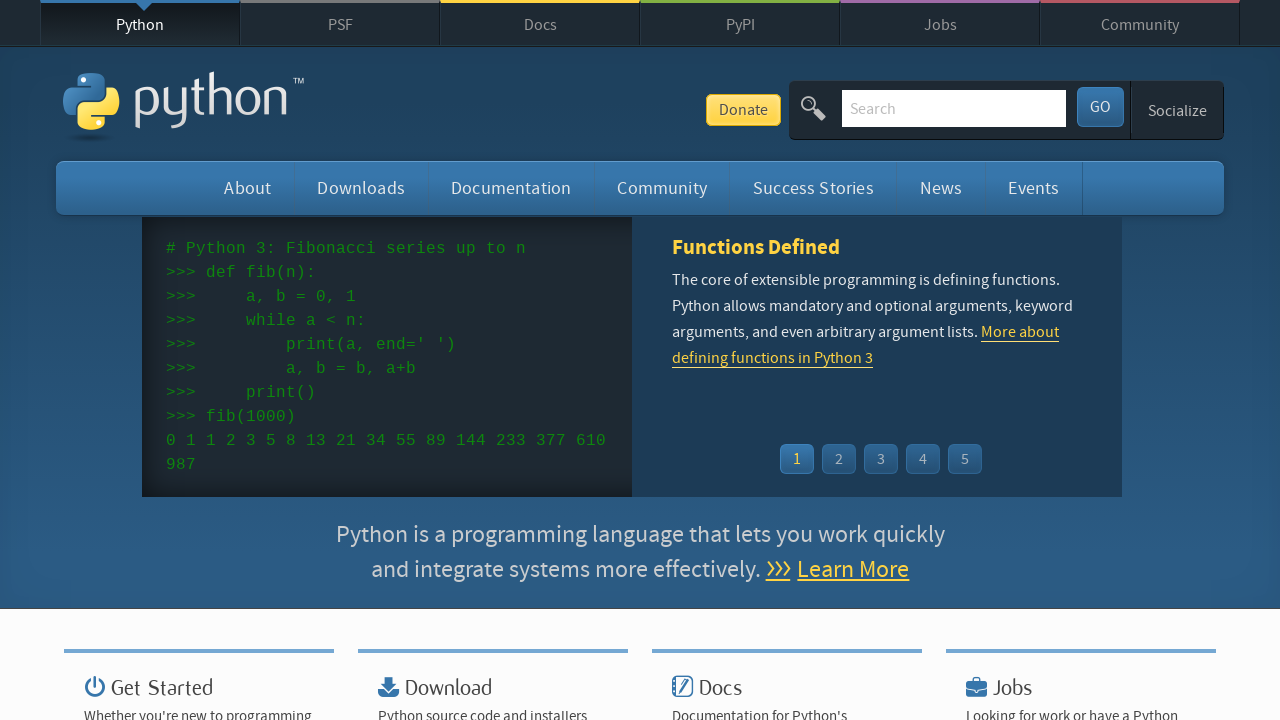

Filled search field with 'pycon' on input[name='q']
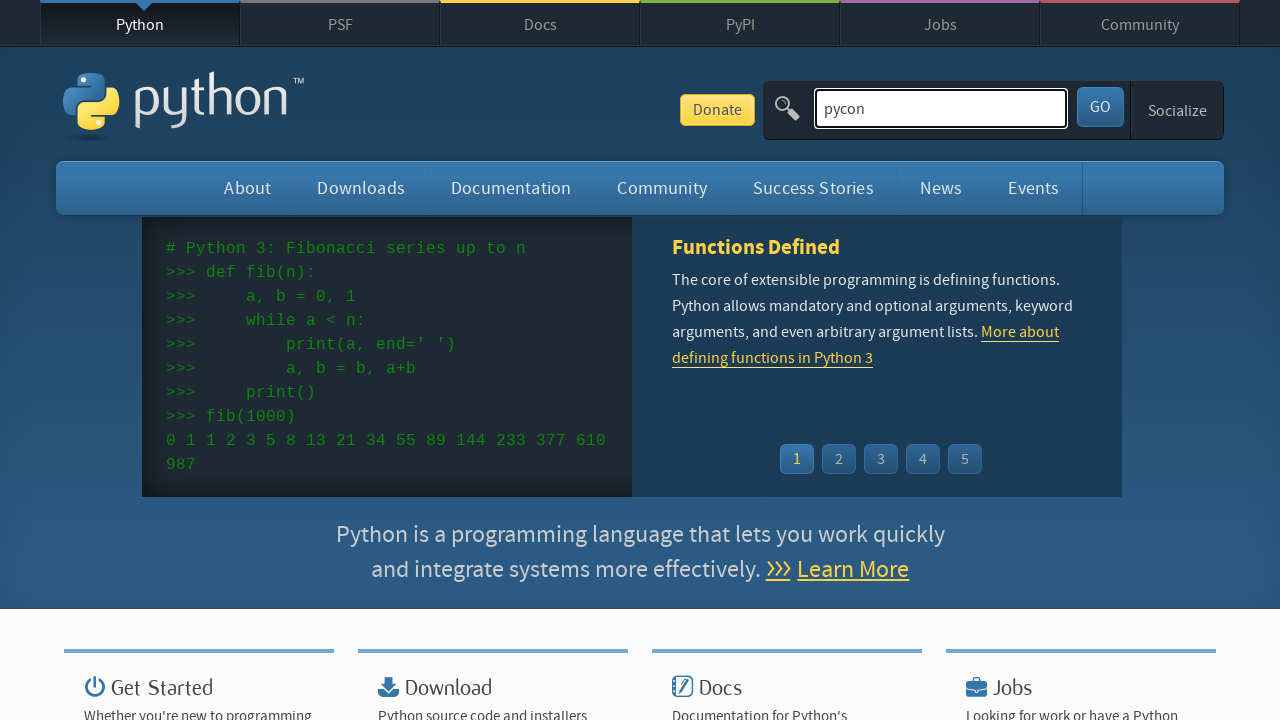

Pressed Enter to submit search on input[name='q']
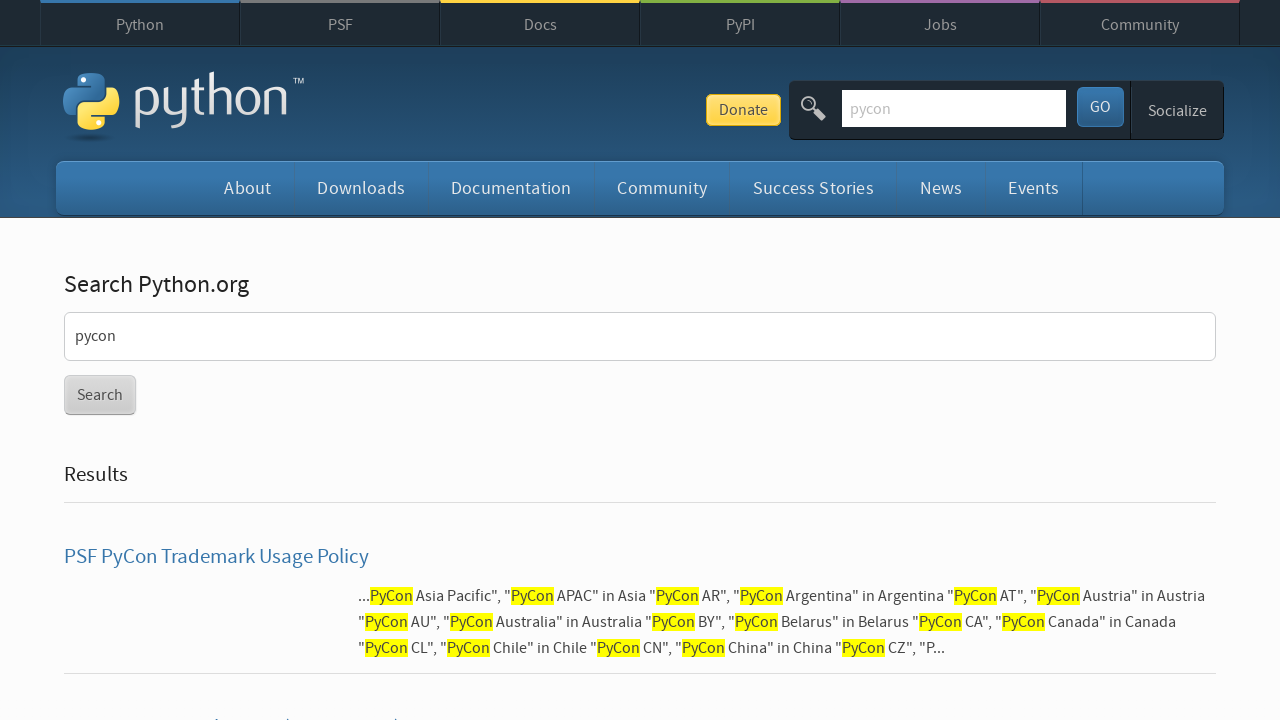

Search results page loaded
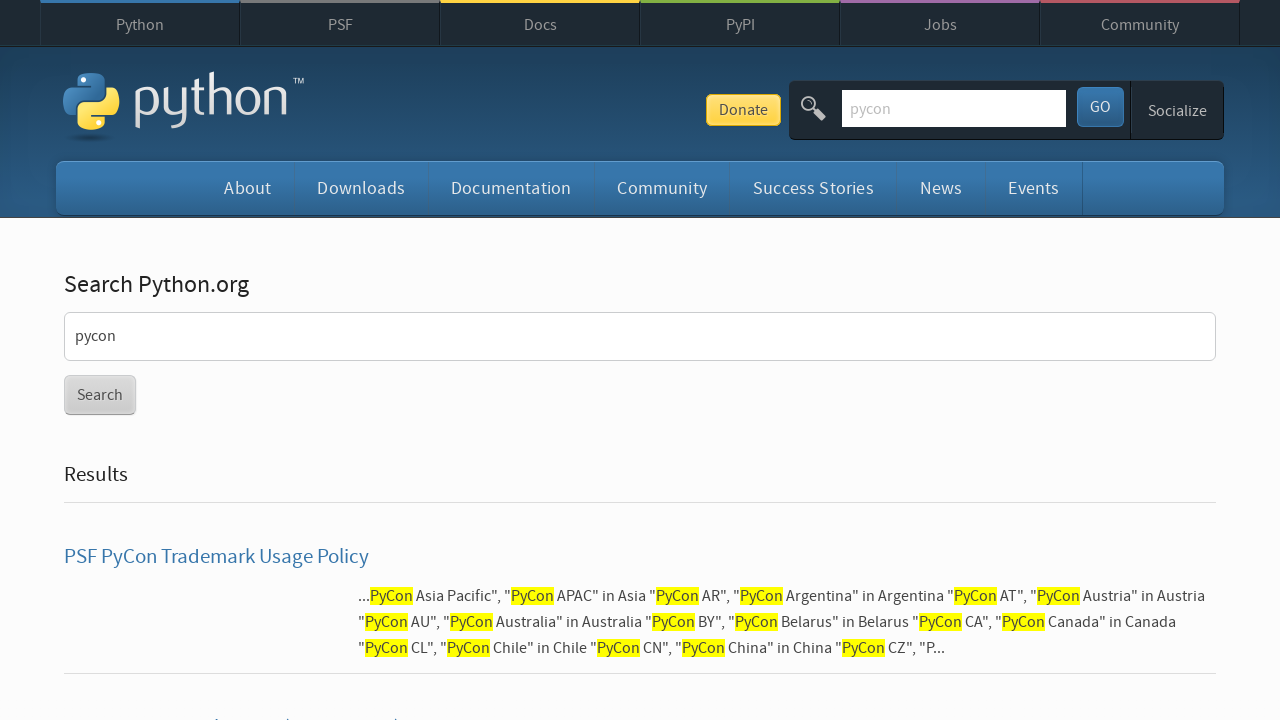

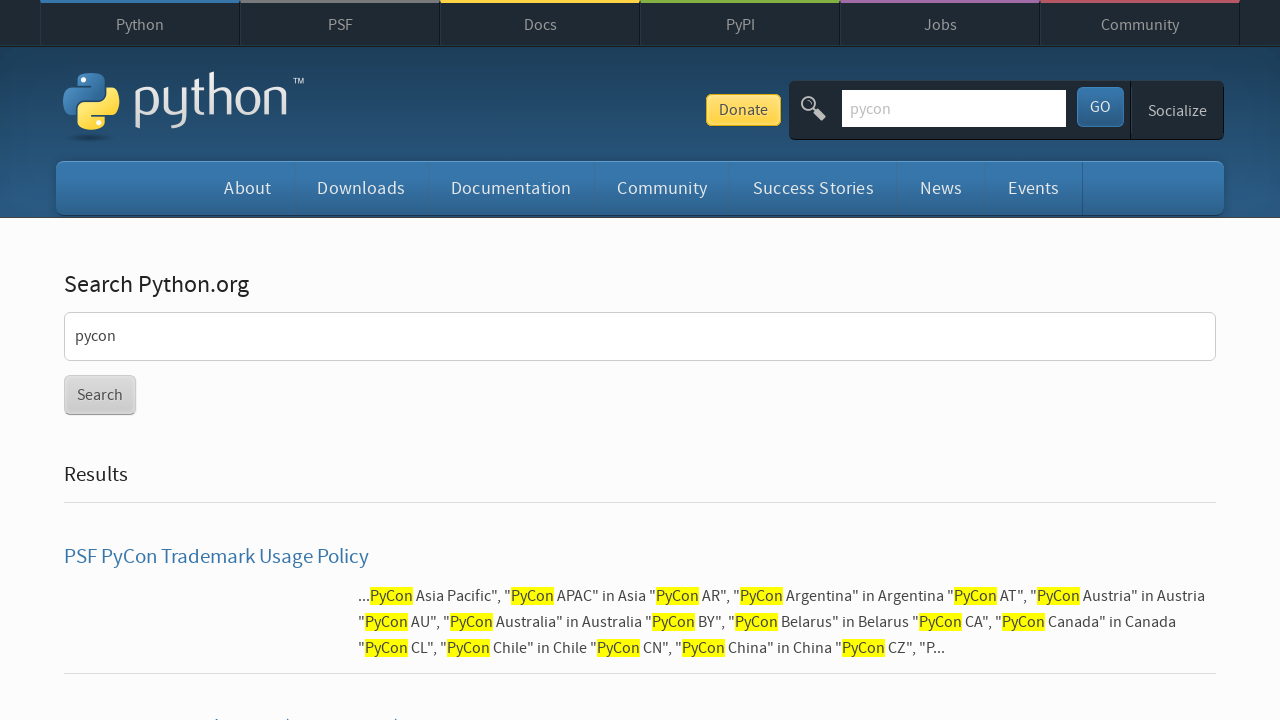